Tests right-click context menu functionality by performing a right-click on a designated area, verifying the alert message, then clicking a link that opens a new window and verifying the content on the new page.

Starting URL: https://the-internet.herokuapp.com/context_menu

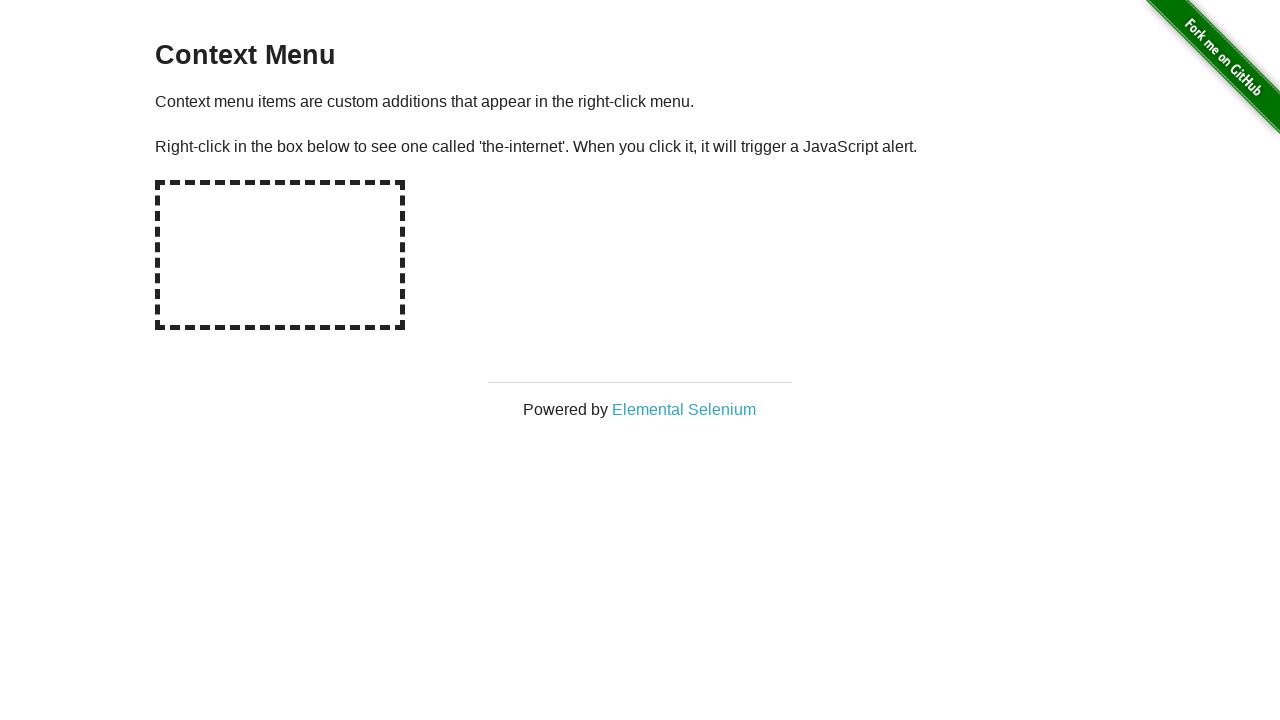

Right-clicked on the hot-spot area to open context menu at (280, 255) on #hot-spot
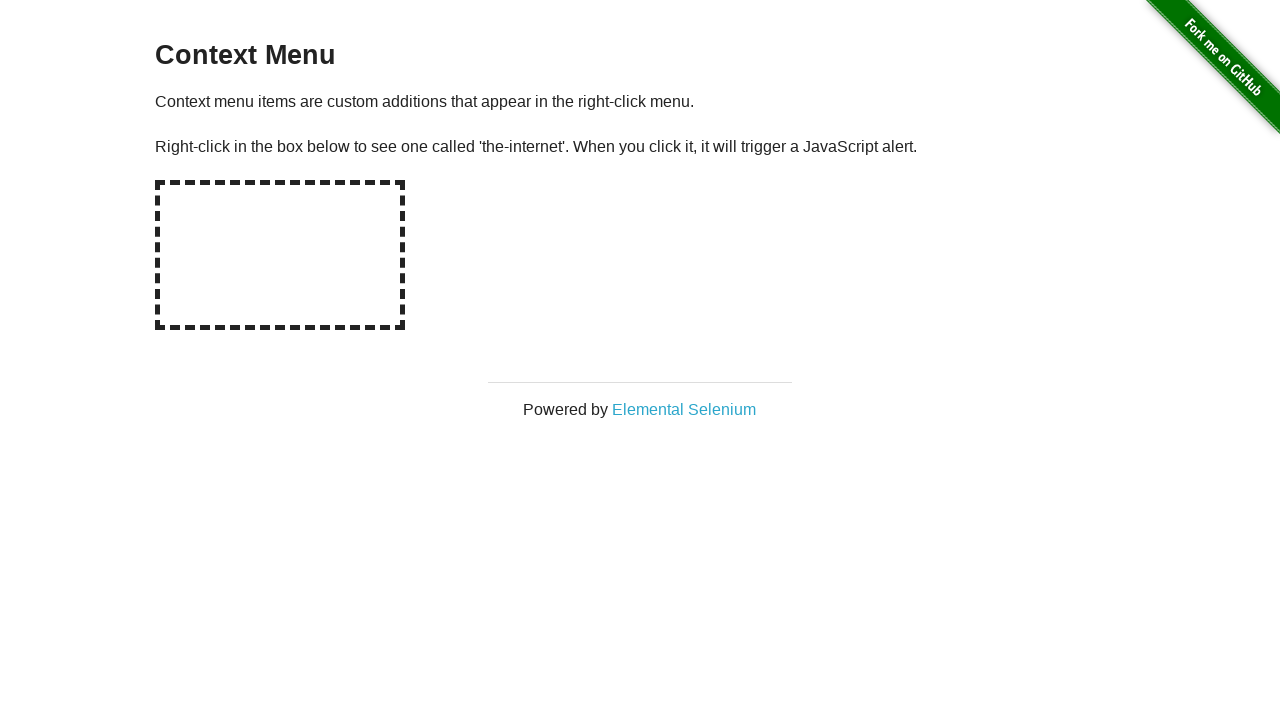

Set up dialog handler to accept context menu alert
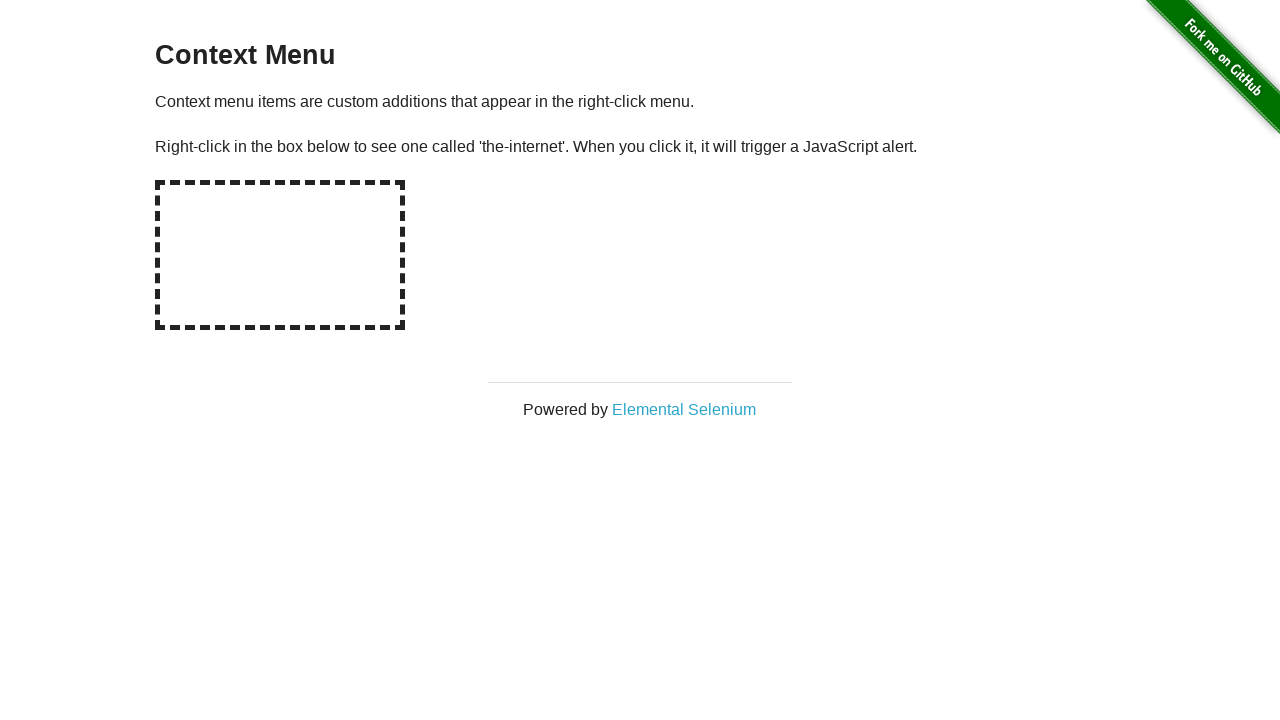

Waited for alert dialog to be processed
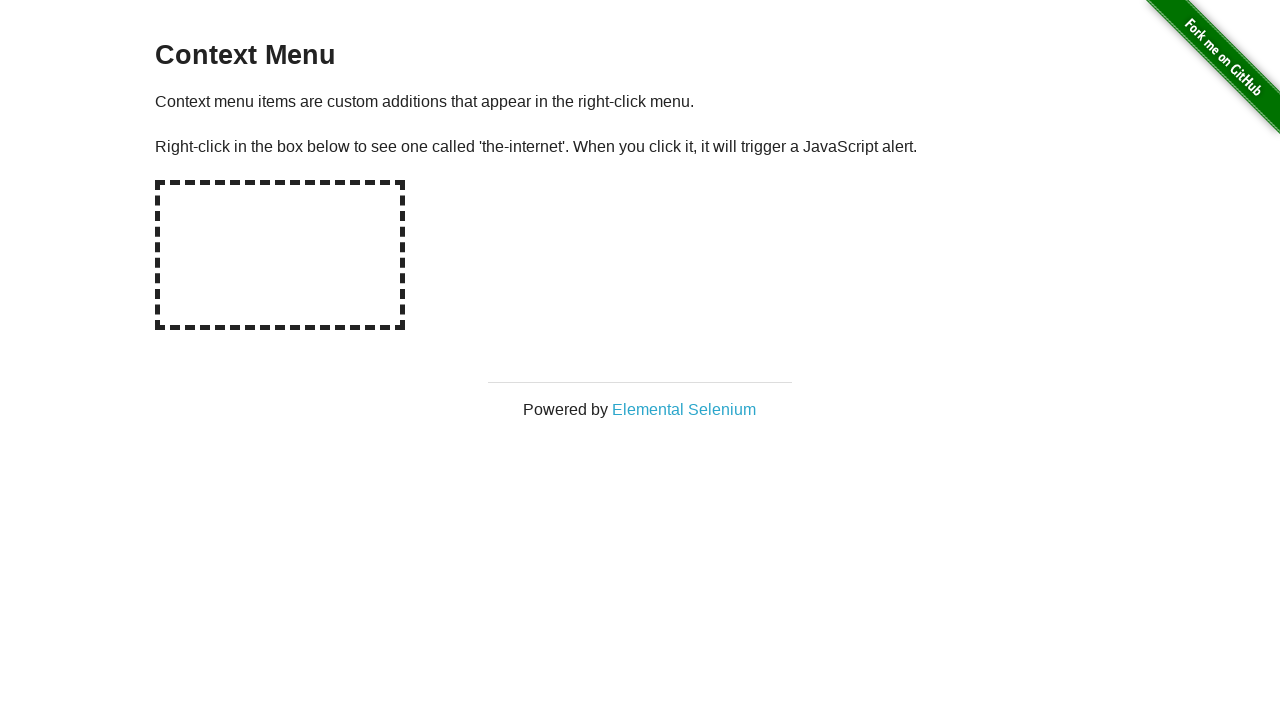

Clicked 'Elemental Selenium' link to open new window at (684, 409) on text=Elemental Selenium
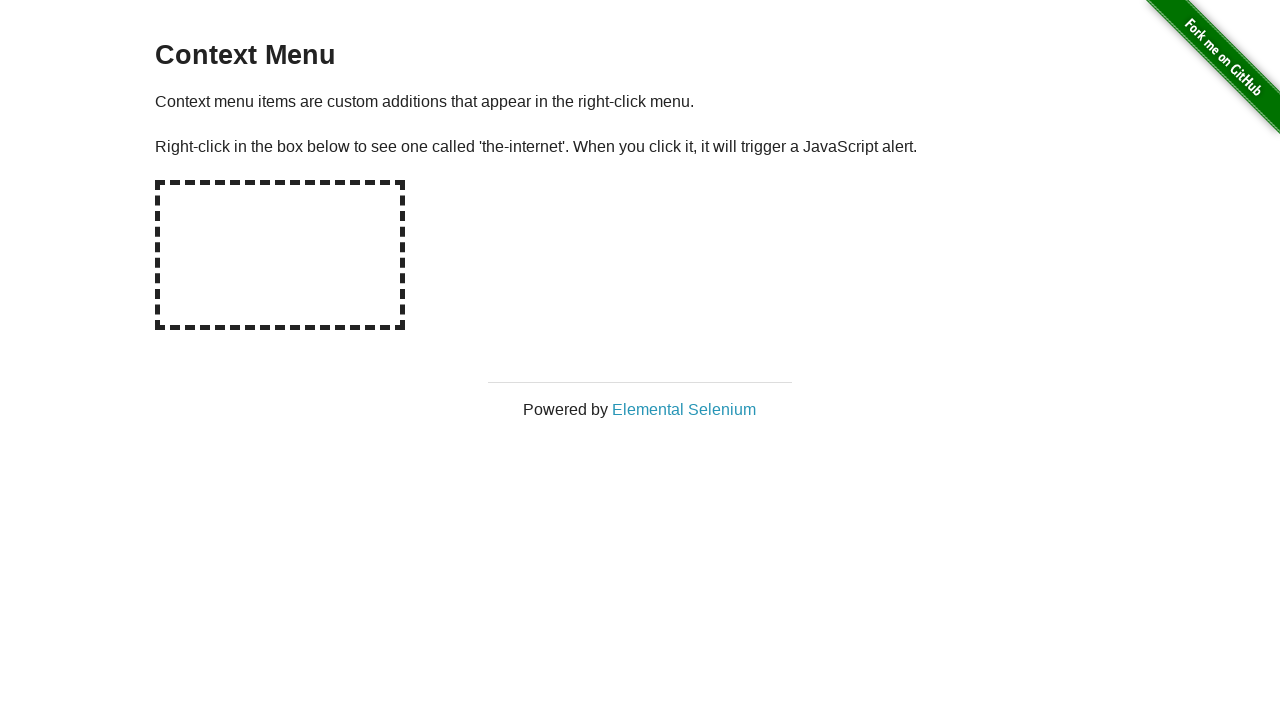

Obtained new page from context
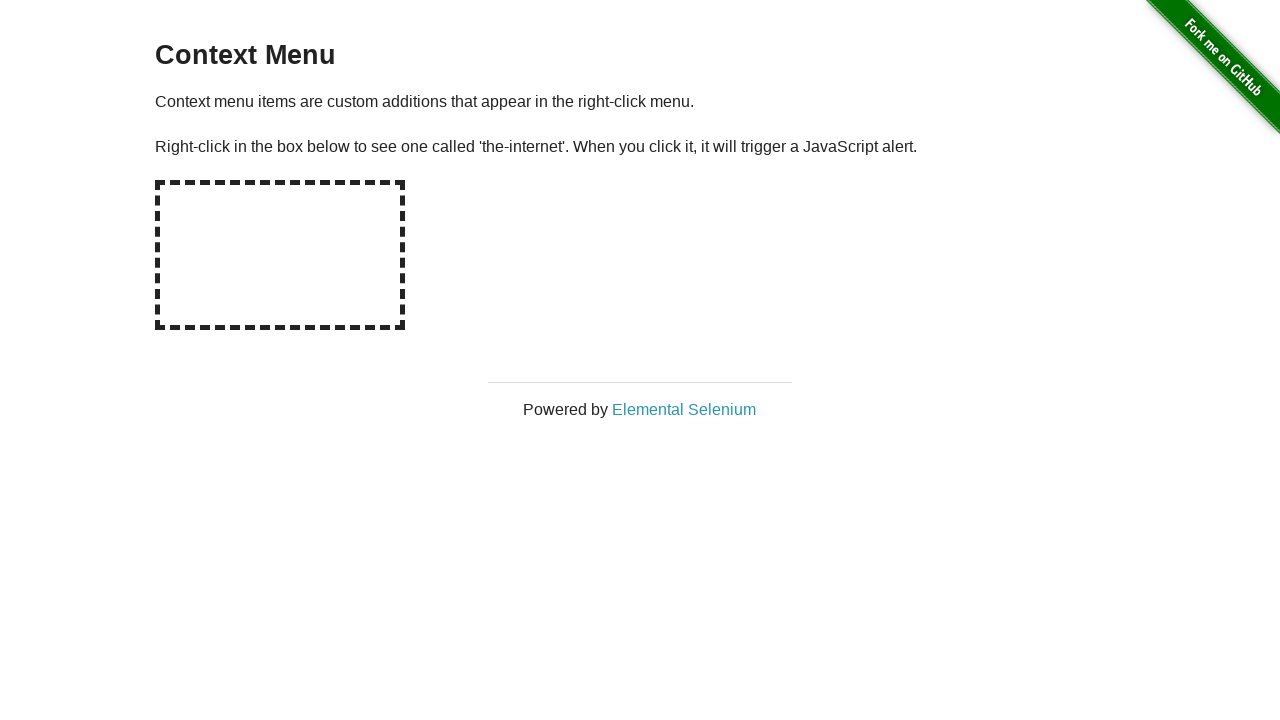

New page fully loaded
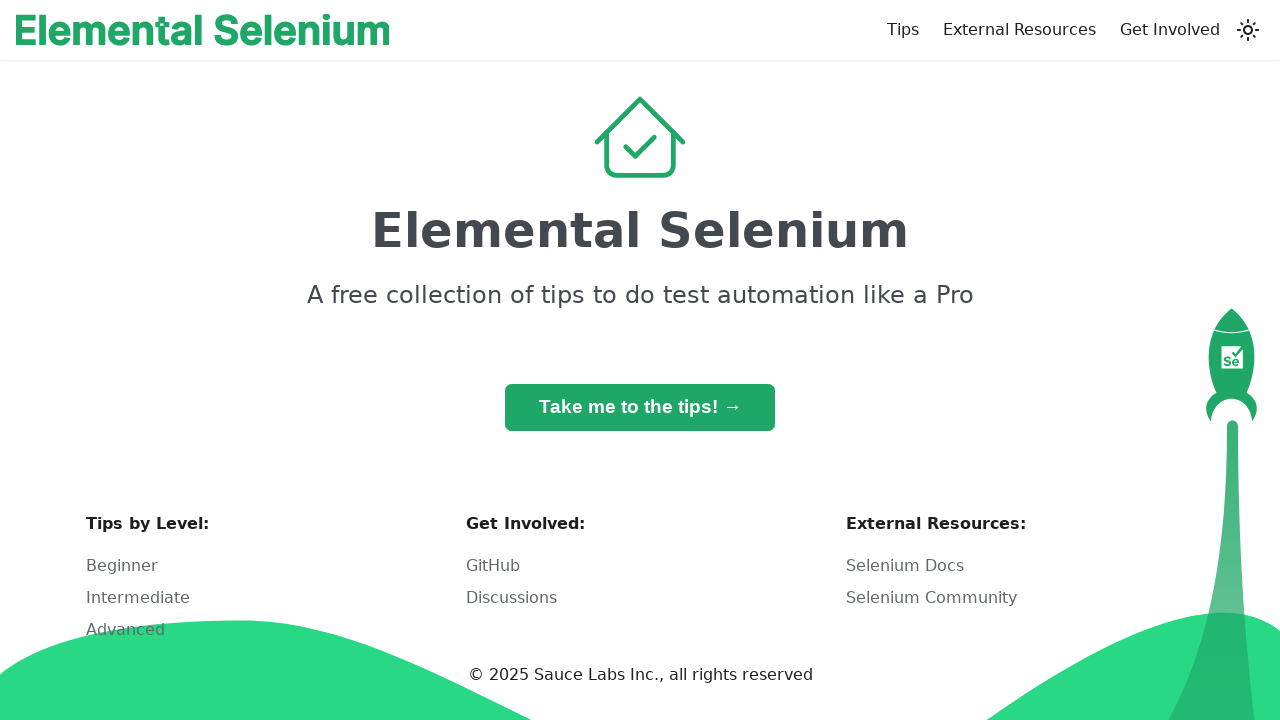

H1 element found and verified on new page
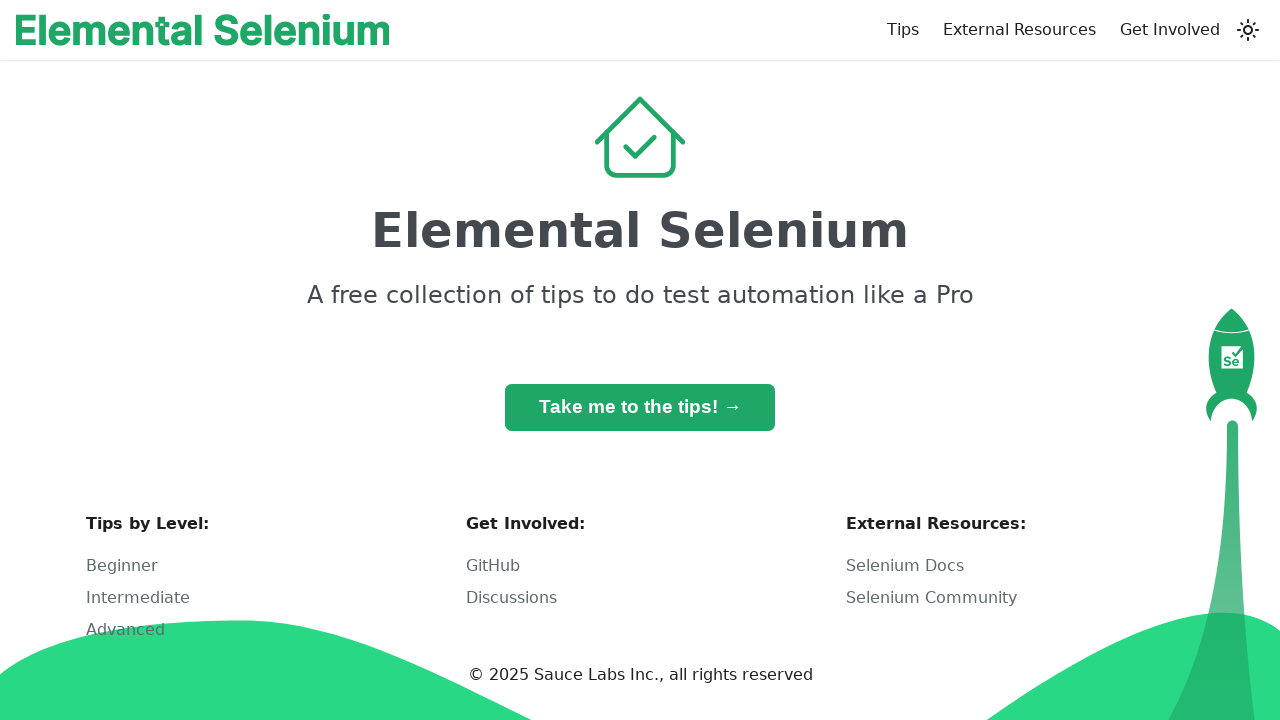

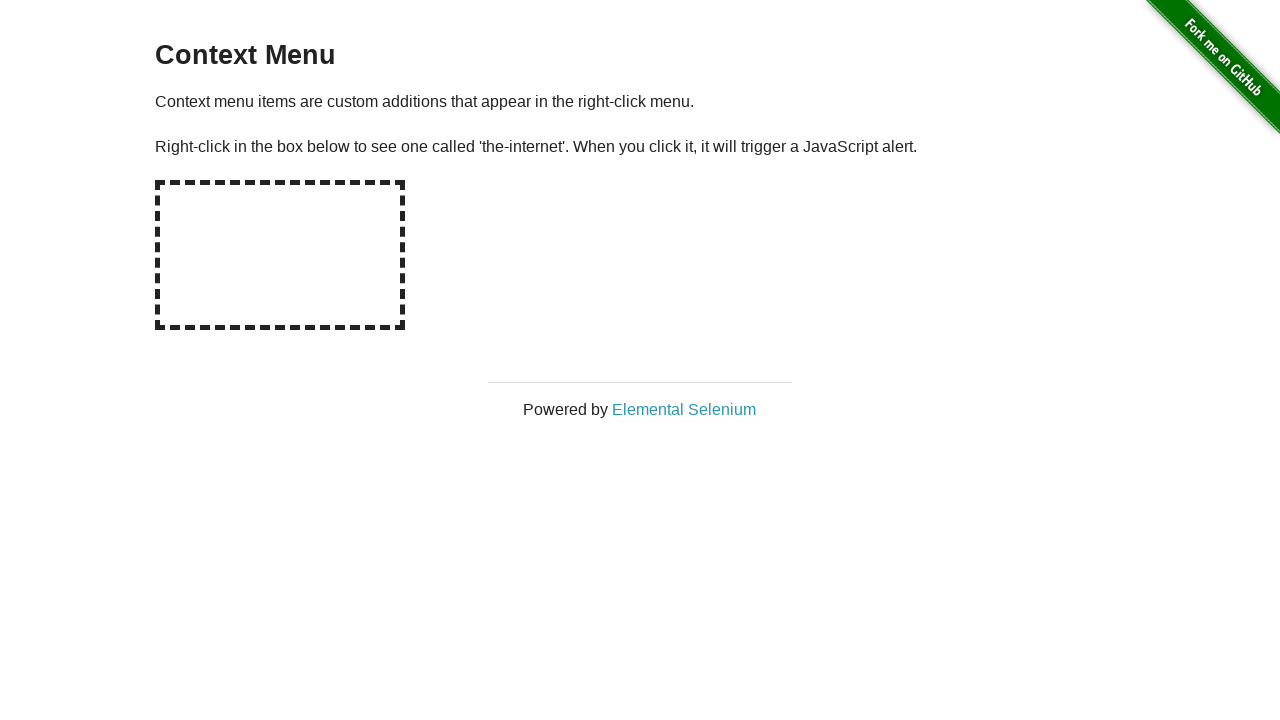